Tests the AngularJS homepage todo list by adding a new todo item, verifying it was added, and marking it as complete

Starting URL: https://angularjs.org

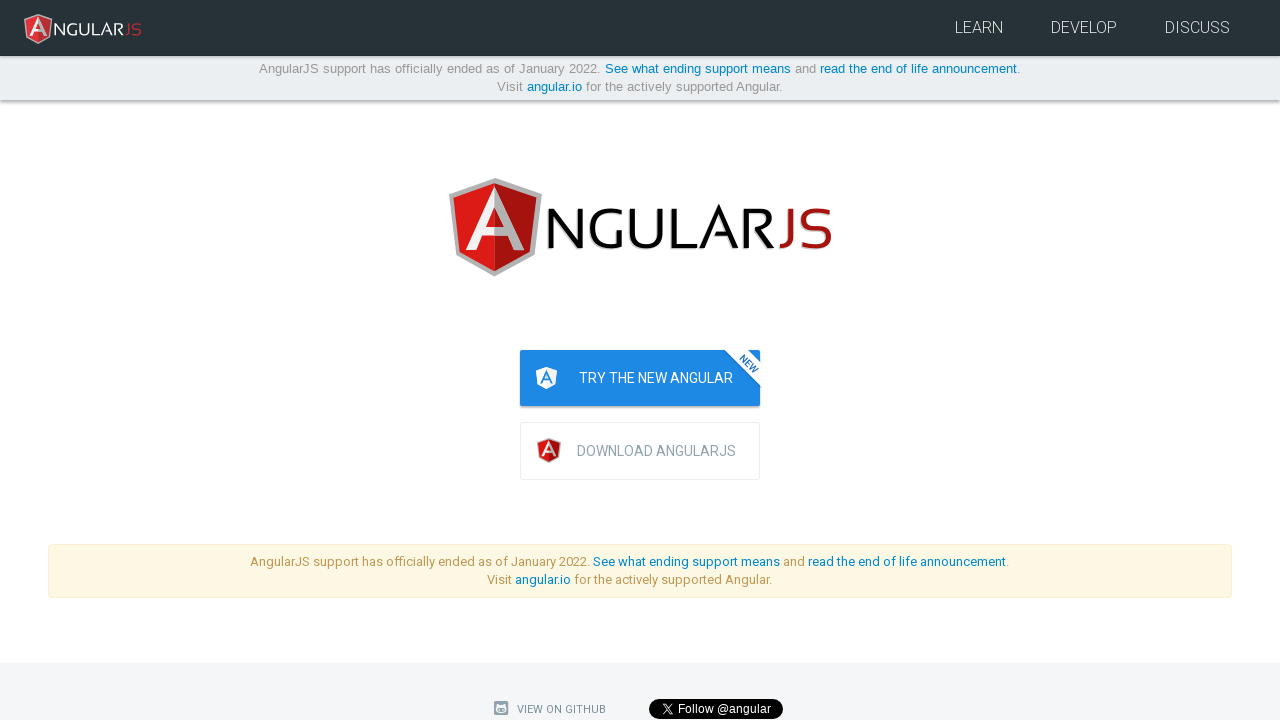

Filled todo text input field with 'write first protractor test' on [ng-model='todoList.todoText']
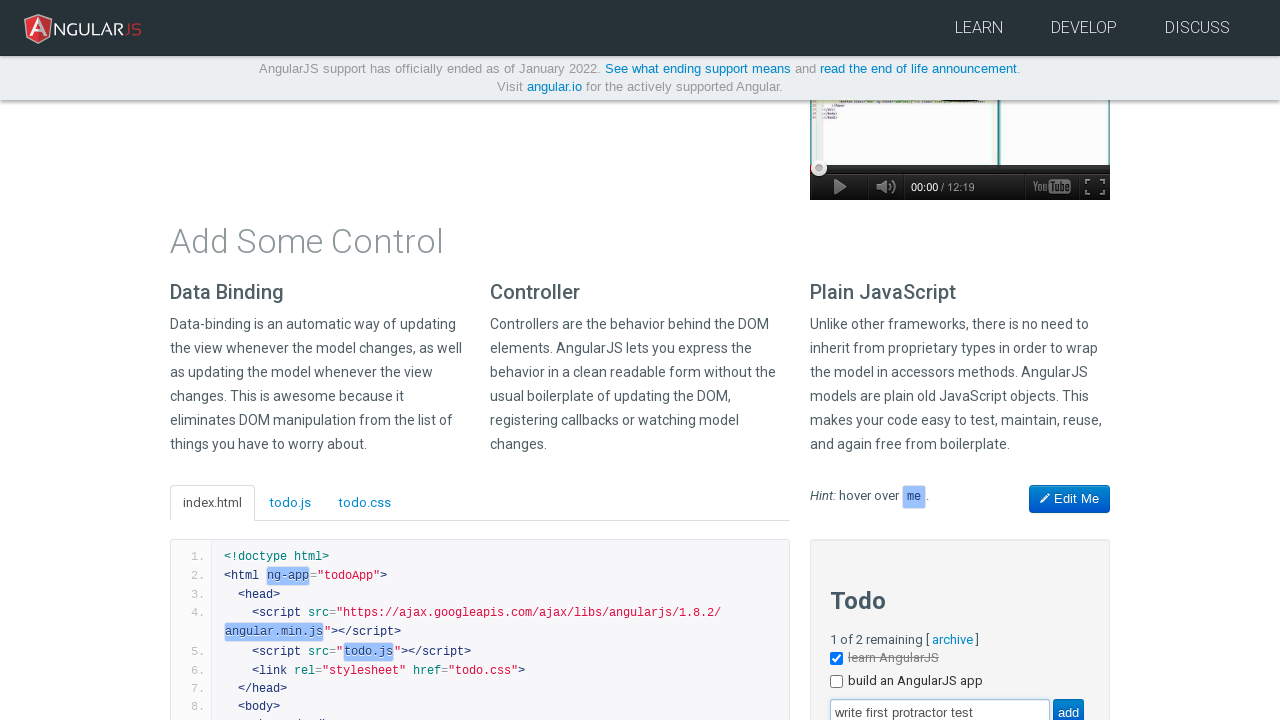

Clicked add button to create new todo at (1068, 706) on [value='add']
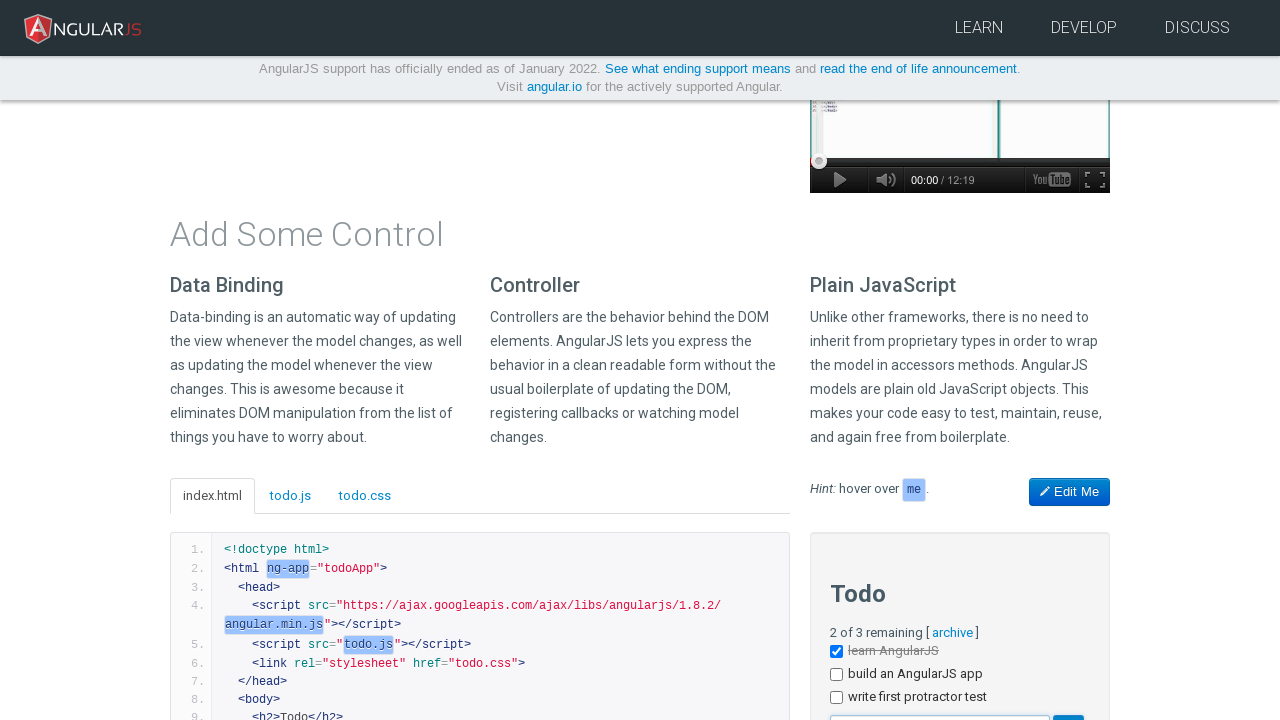

Waited for todo item to appear in the list
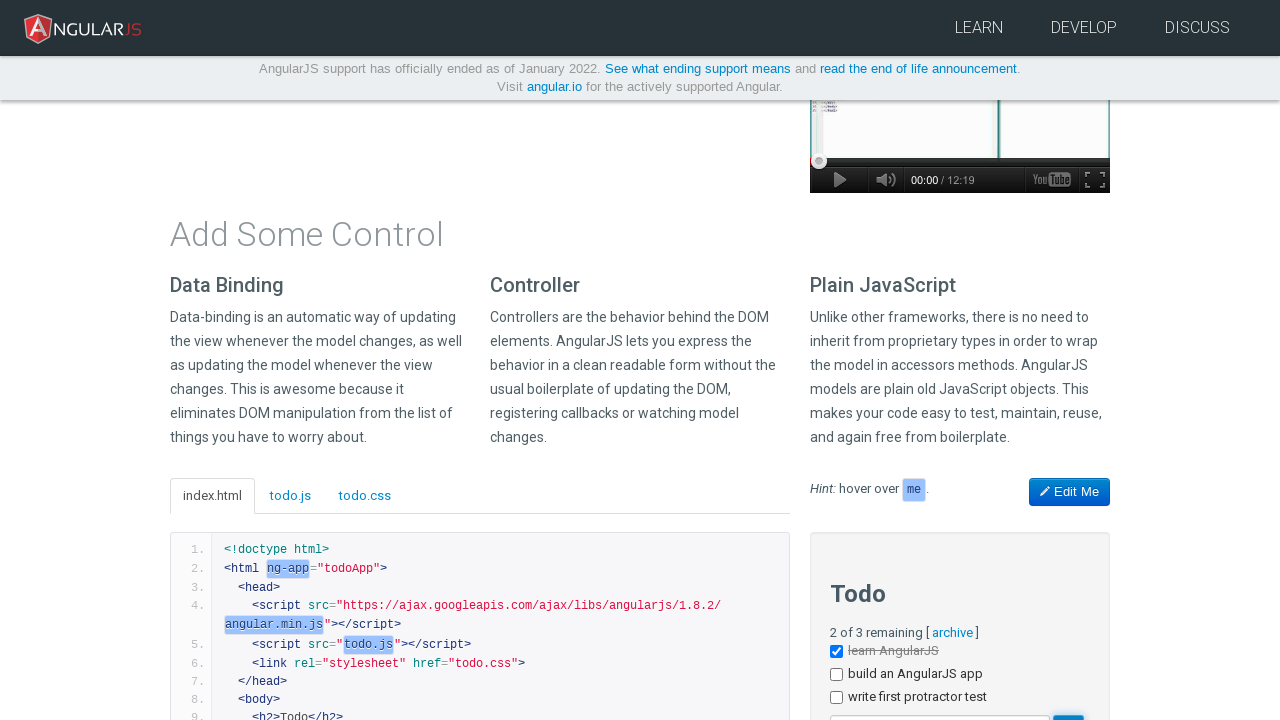

Clicked checkbox on the newly added todo item to mark it as complete at (836, 698) on [ng-repeat='todo in todoList.todos'] >> nth=2 >> input[type='checkbox']
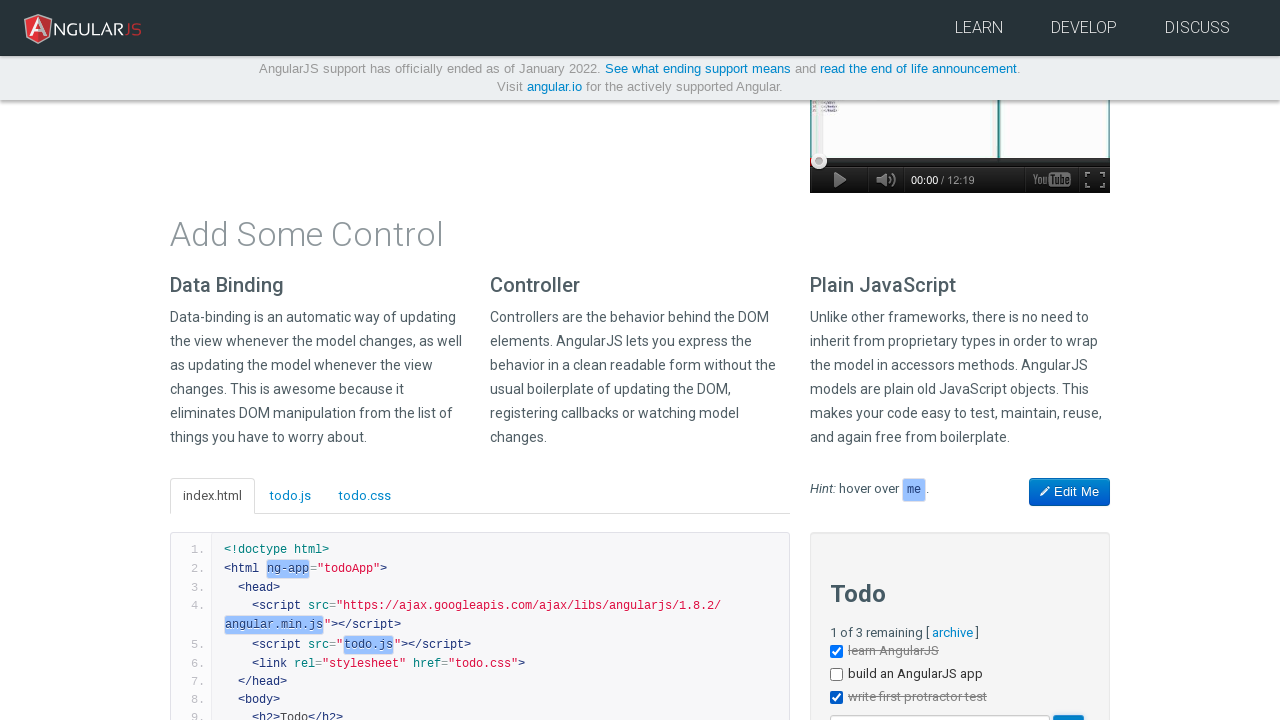

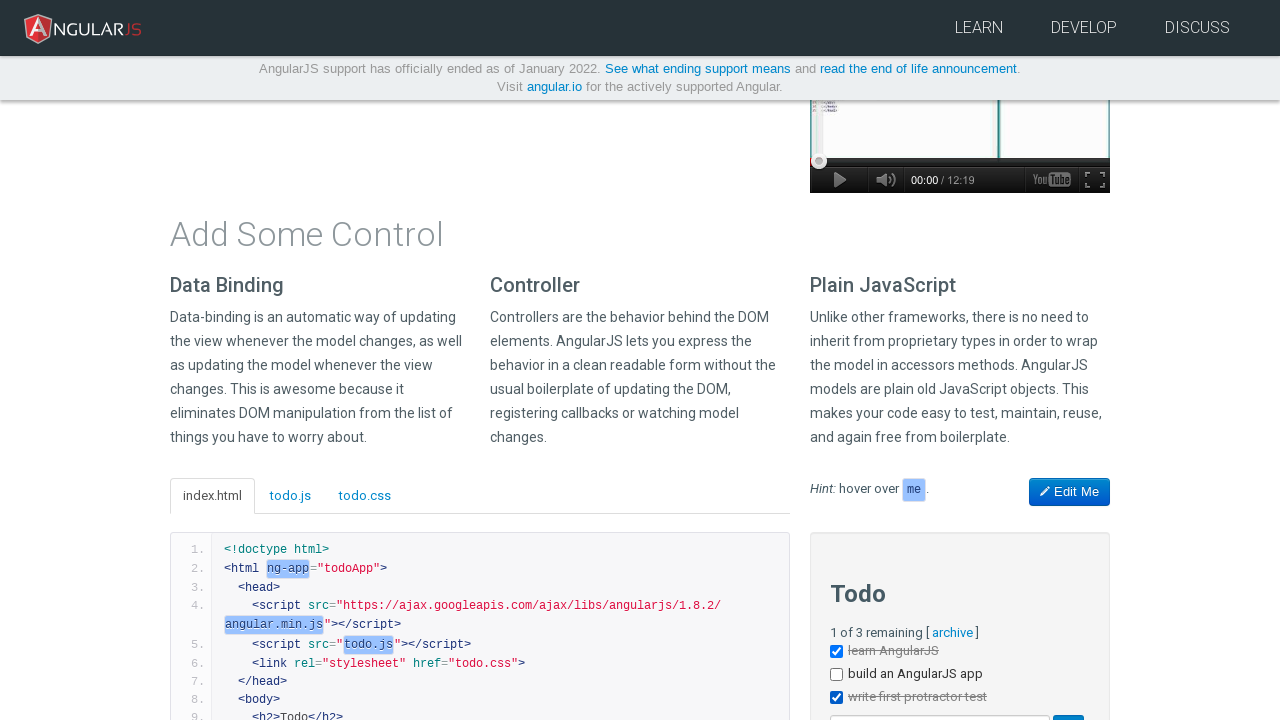